Tests handling a JavaScript prompt dialog by clicking a link to trigger it, entering text, and accepting it

Starting URL: https://www.selenium.dev/documentation/webdriver/js_alerts_prompts_and_confirmations/

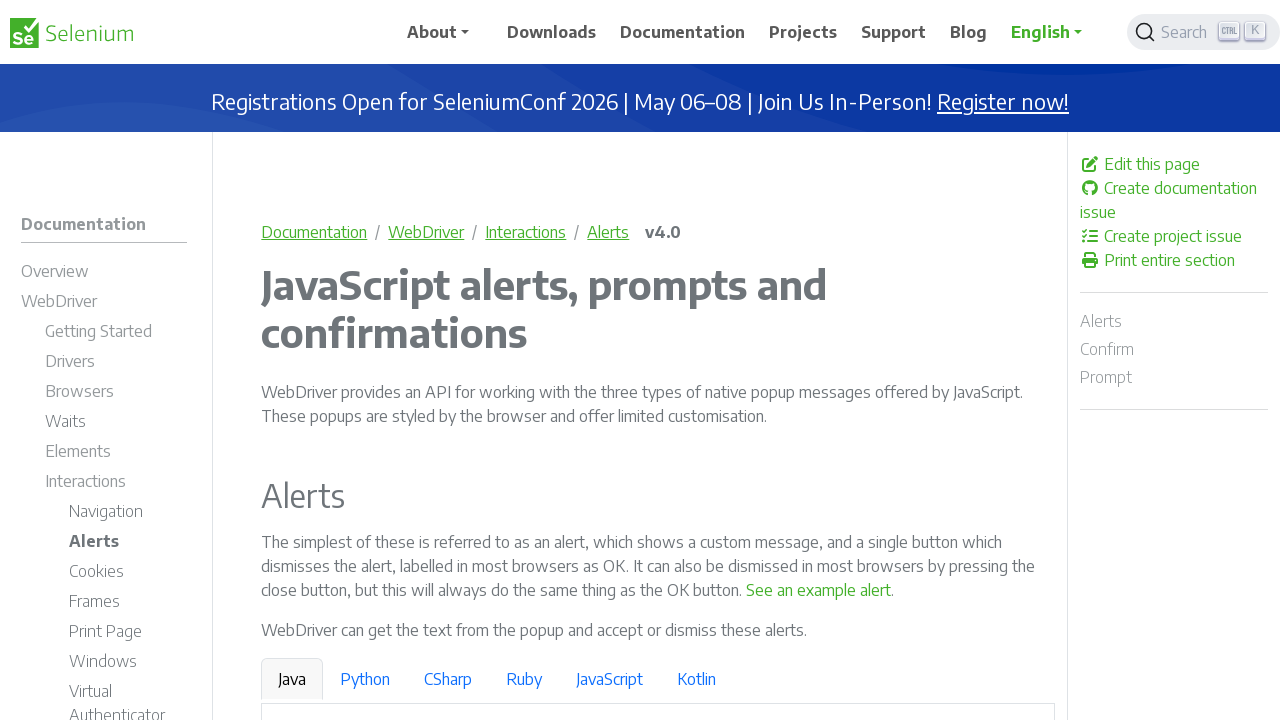

Set up dialog handler to accept prompt with 'Selenium' text
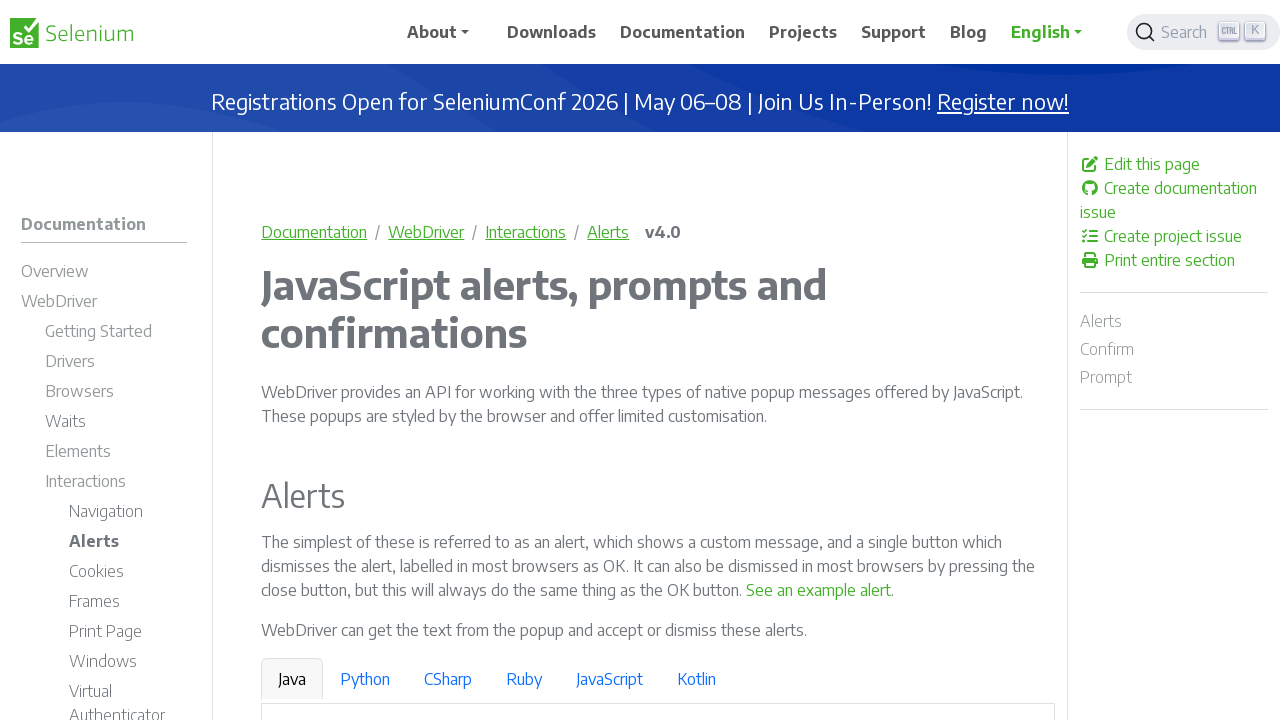

Clicked link to trigger JavaScript prompt dialog at (627, 360) on a:has-text('See a sample prompt')
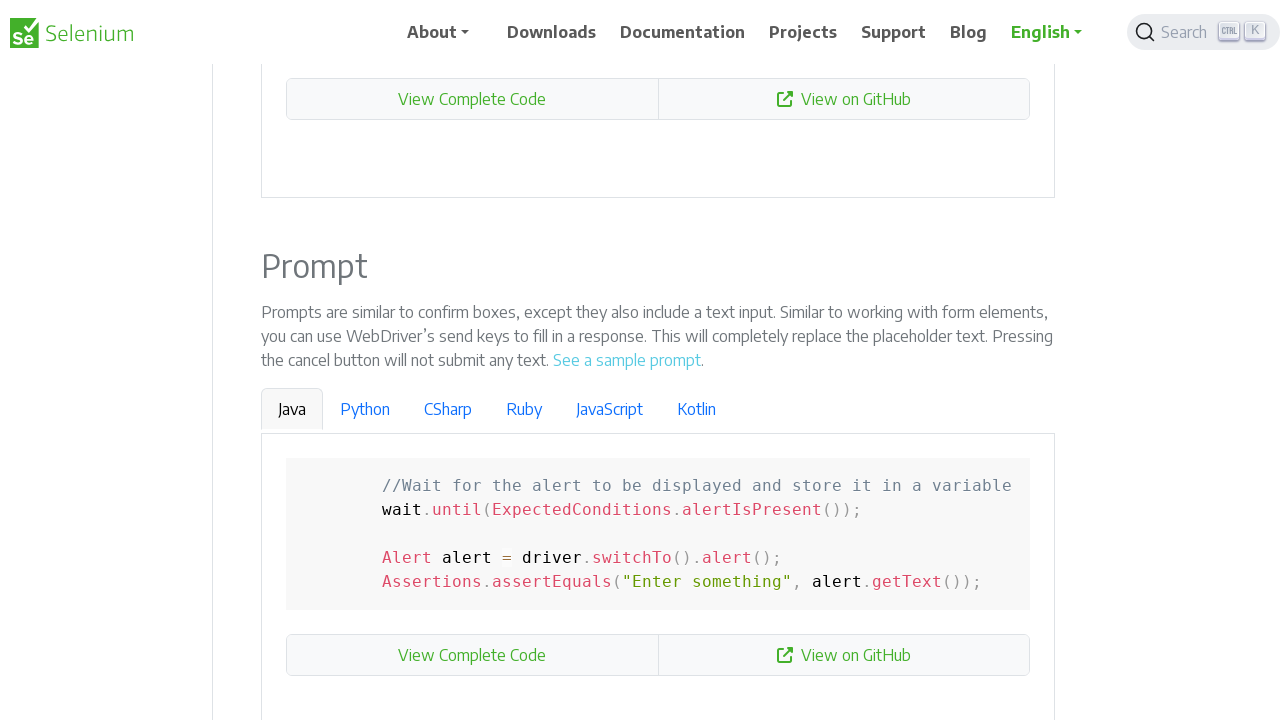

Waited 500ms for dialog interaction to complete
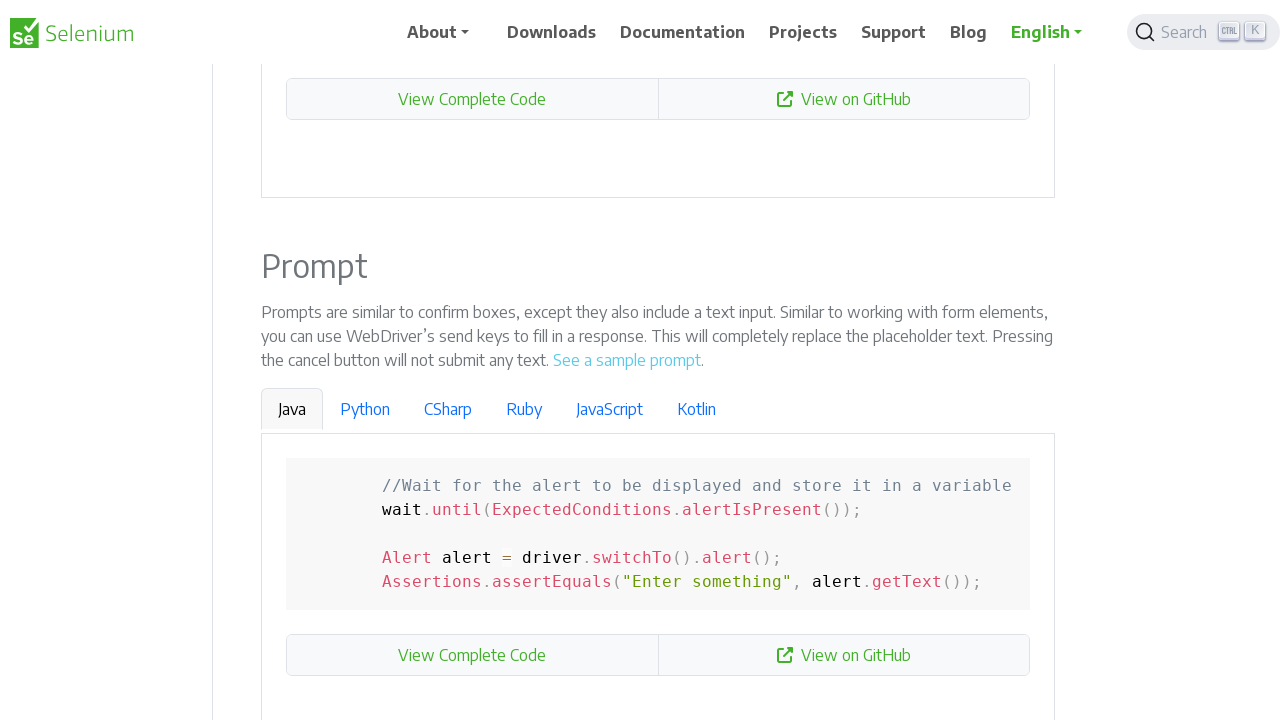

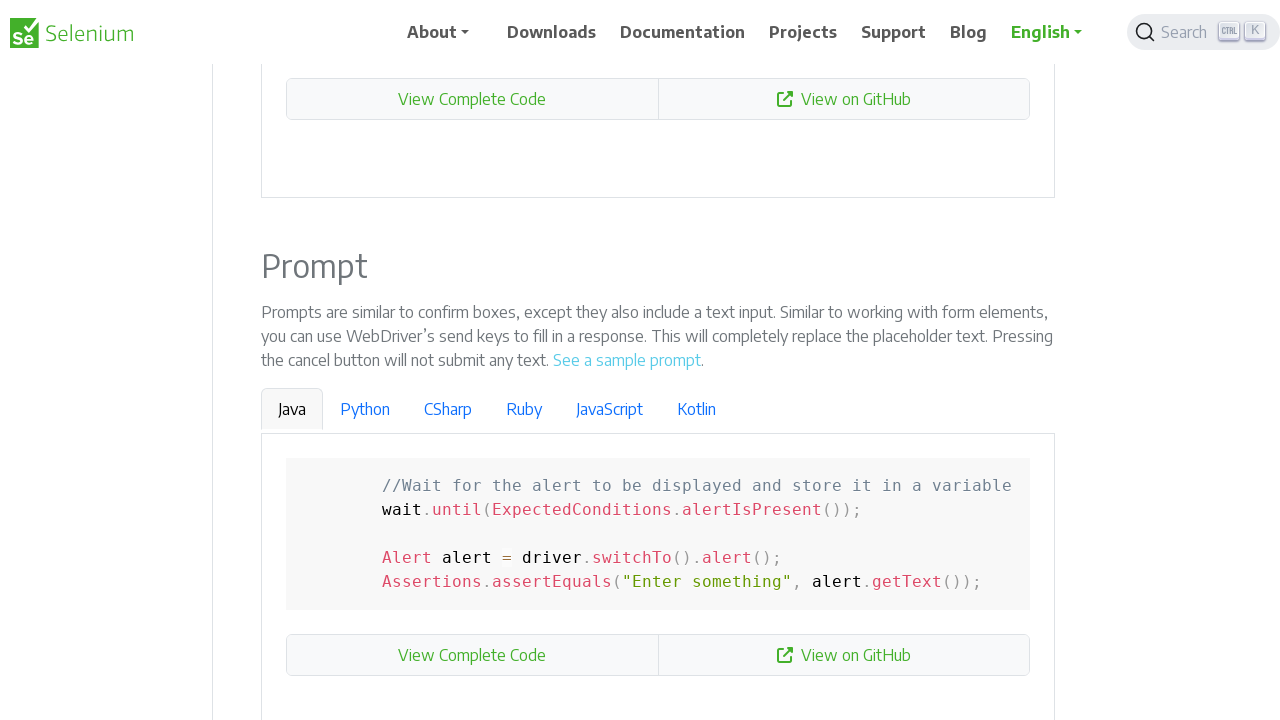